Tests nested frame navigation by clicking on Nested Frames link and switching to the middle frame to get its content

Starting URL: https://the-internet.herokuapp.com/

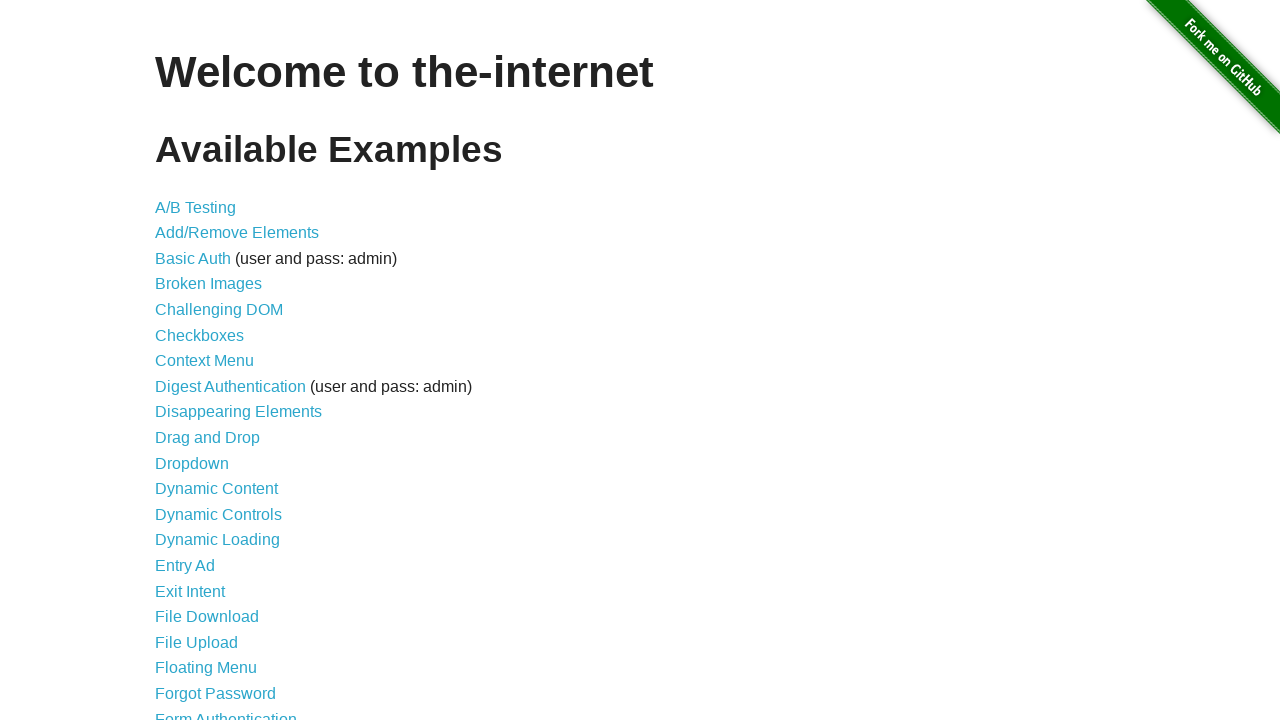

Clicked on Nested Frames link at (210, 395) on xpath=//a[text()='Nested Frames']
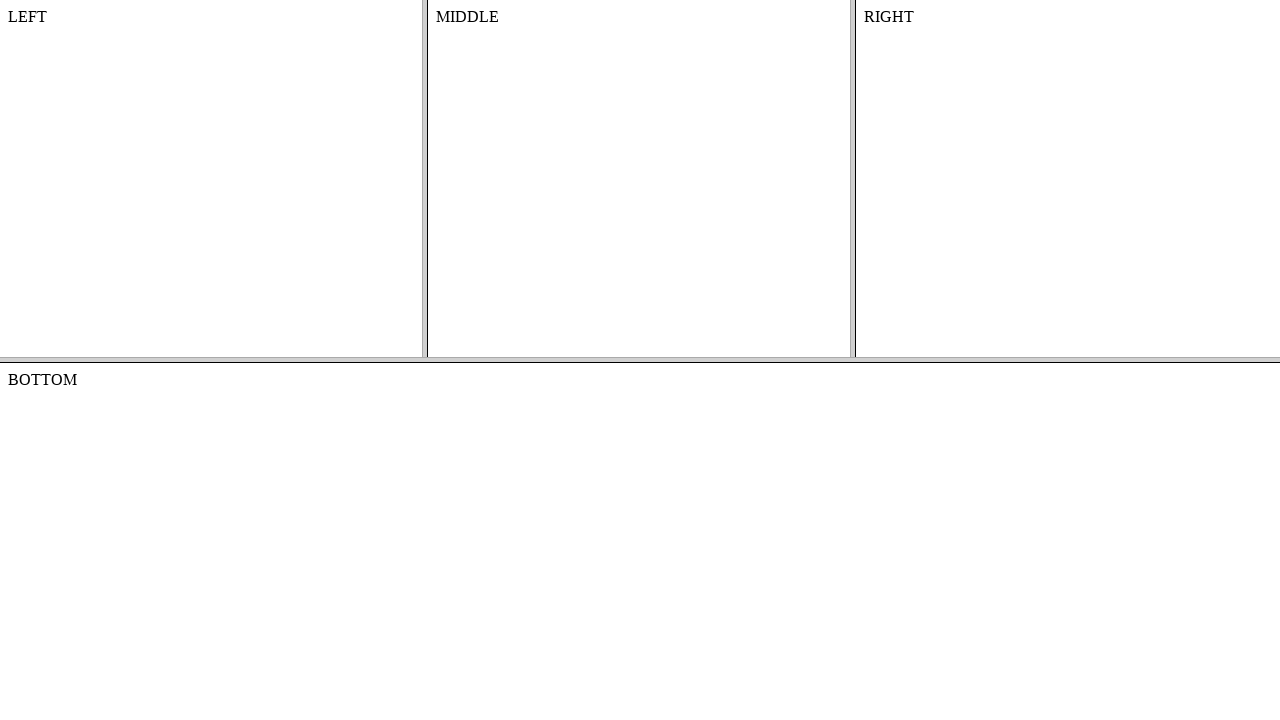

Waited for frame-top frame to load
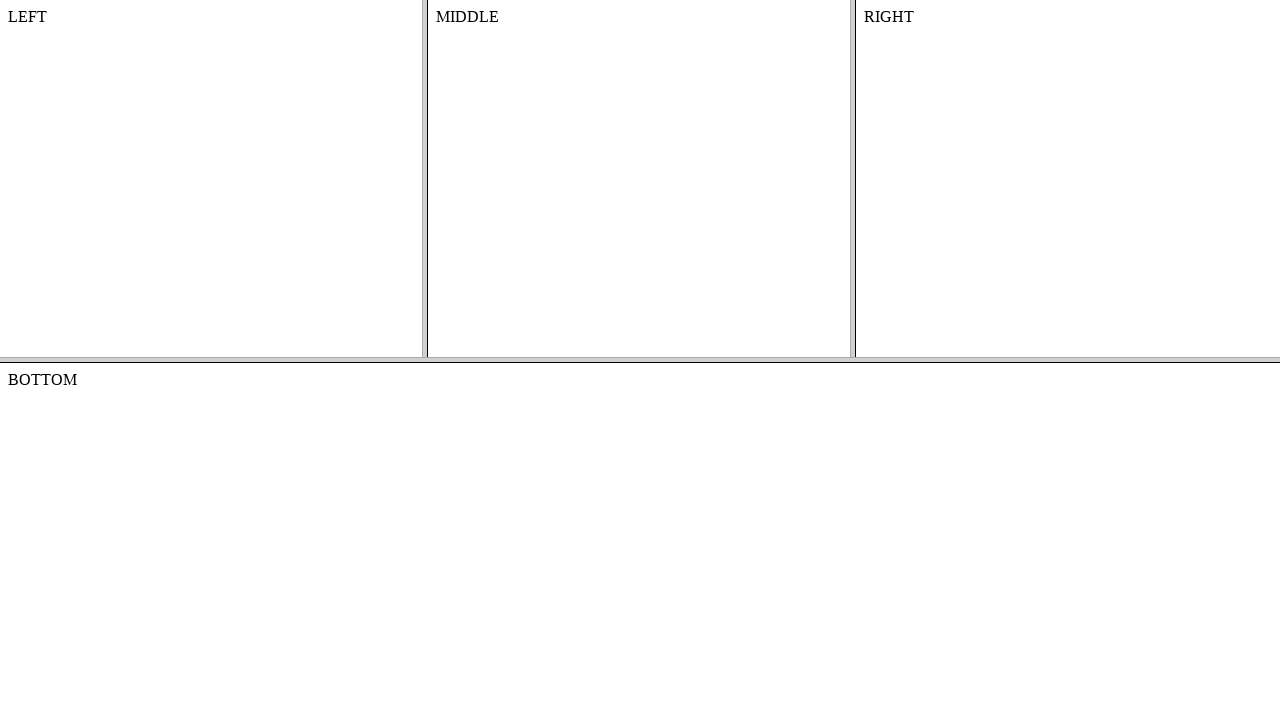

Located and switched to top frame
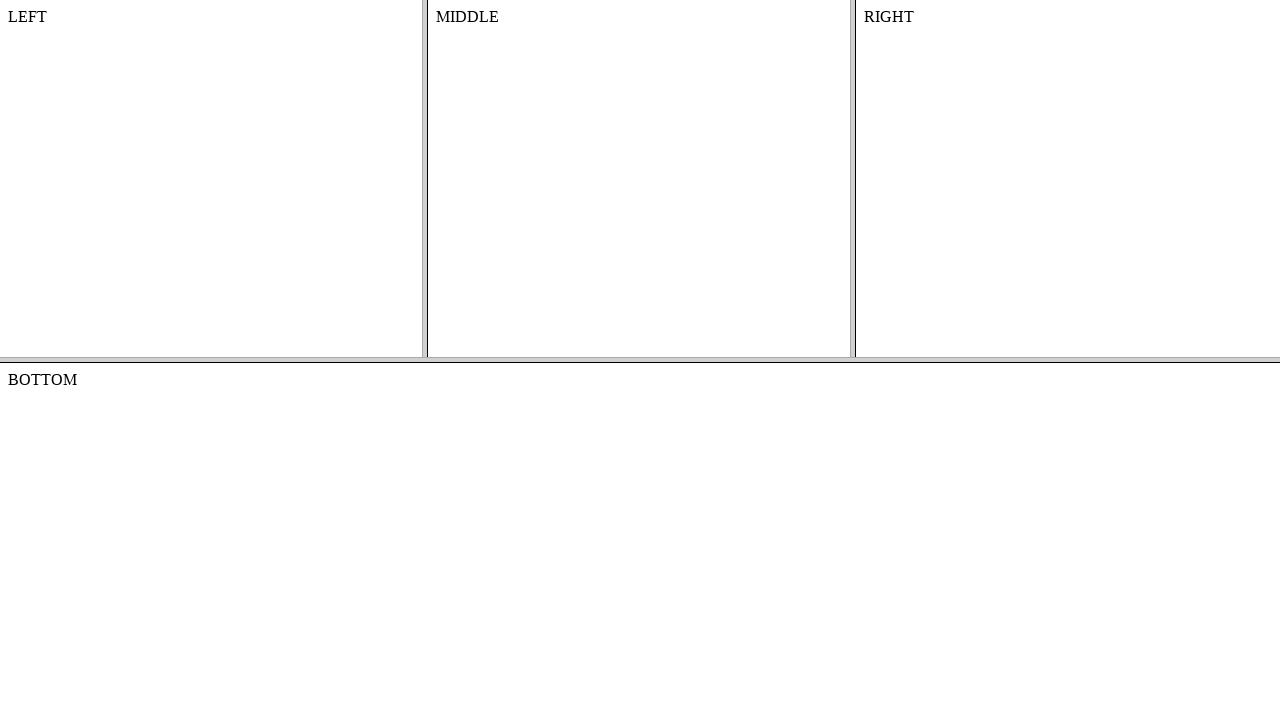

Located middle frame within top frame
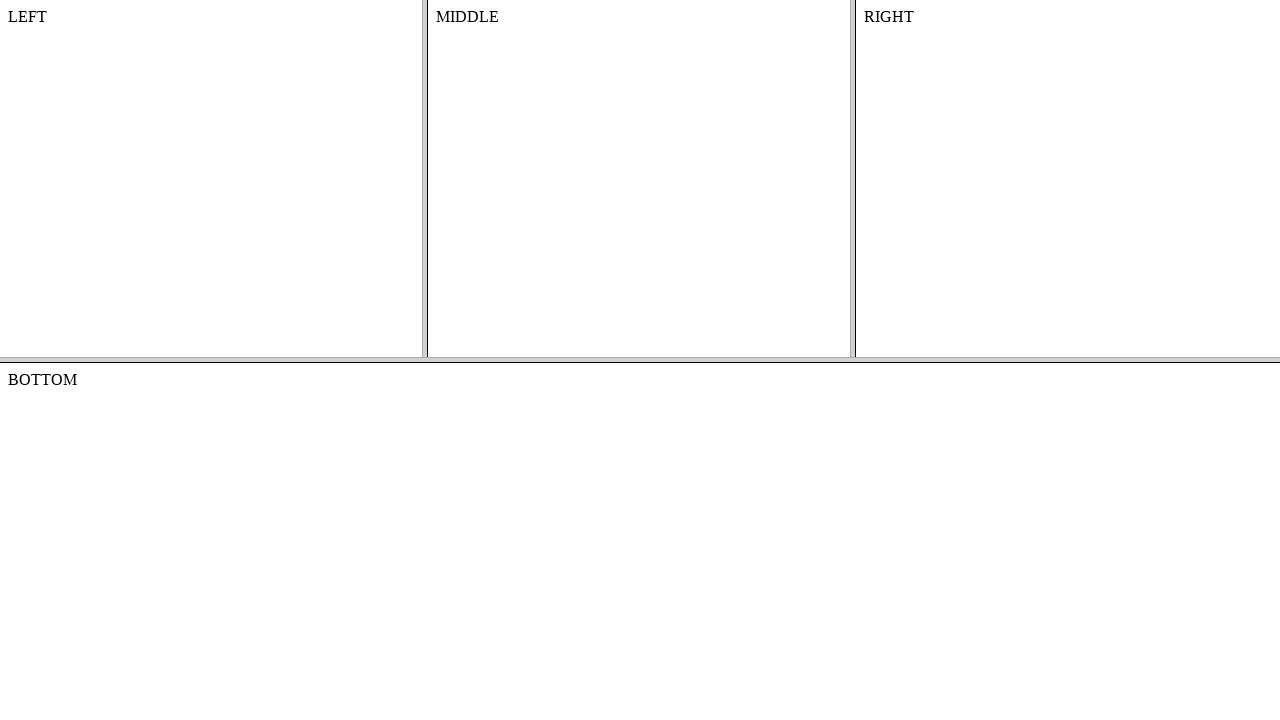

Retrieved text content from middle frame: 'MIDDLE'
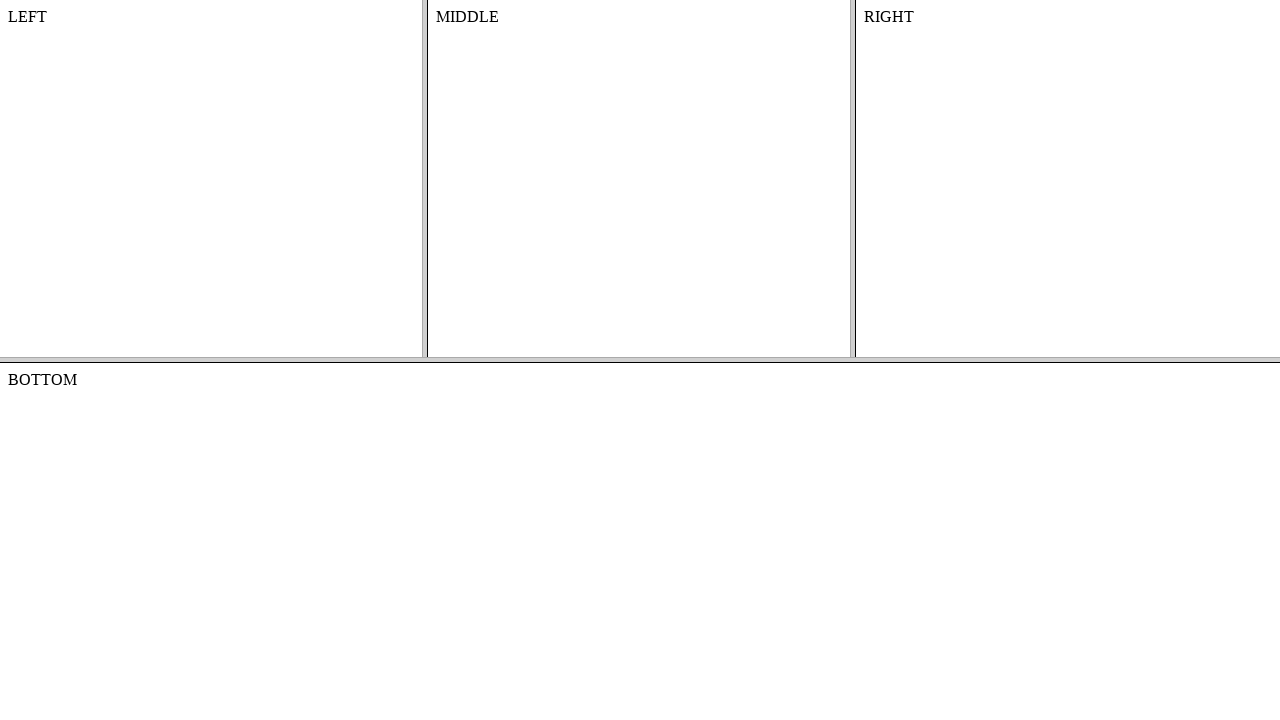

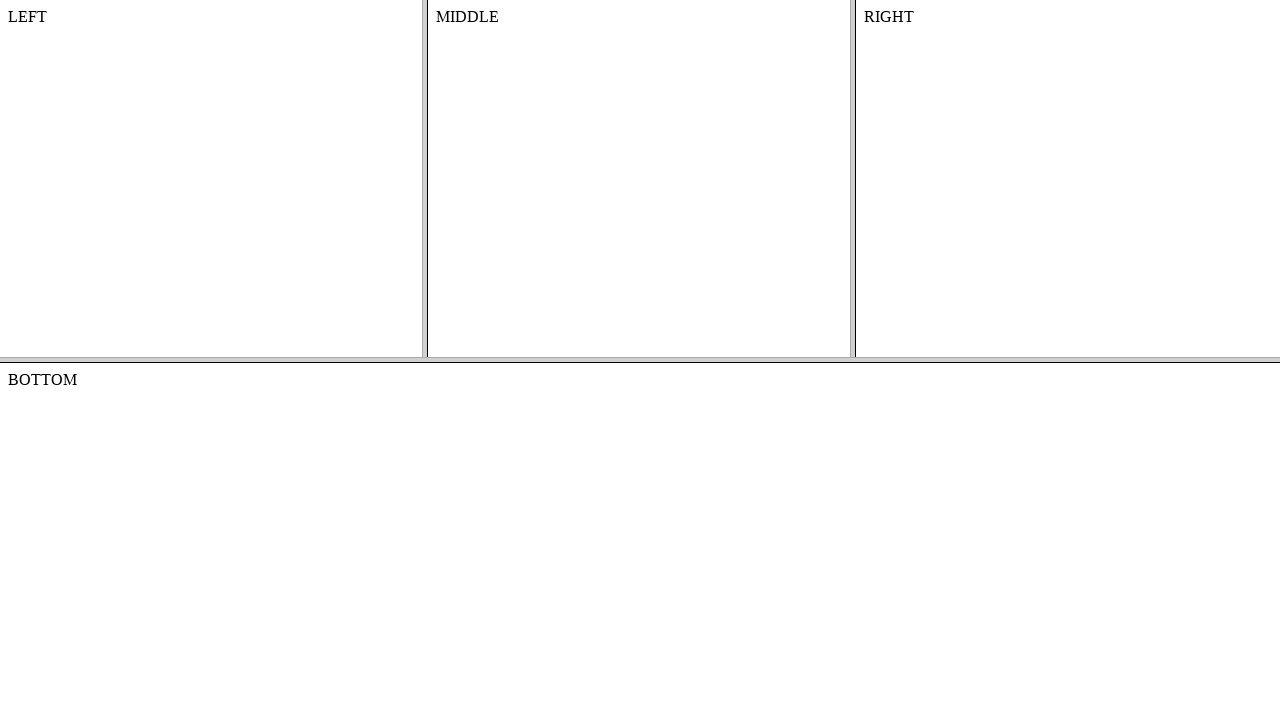